Navigates to Rahul Shetty Academy website and verifies the page loads correctly by checking the title and URL

Starting URL: https://rahulshettyacademy.com

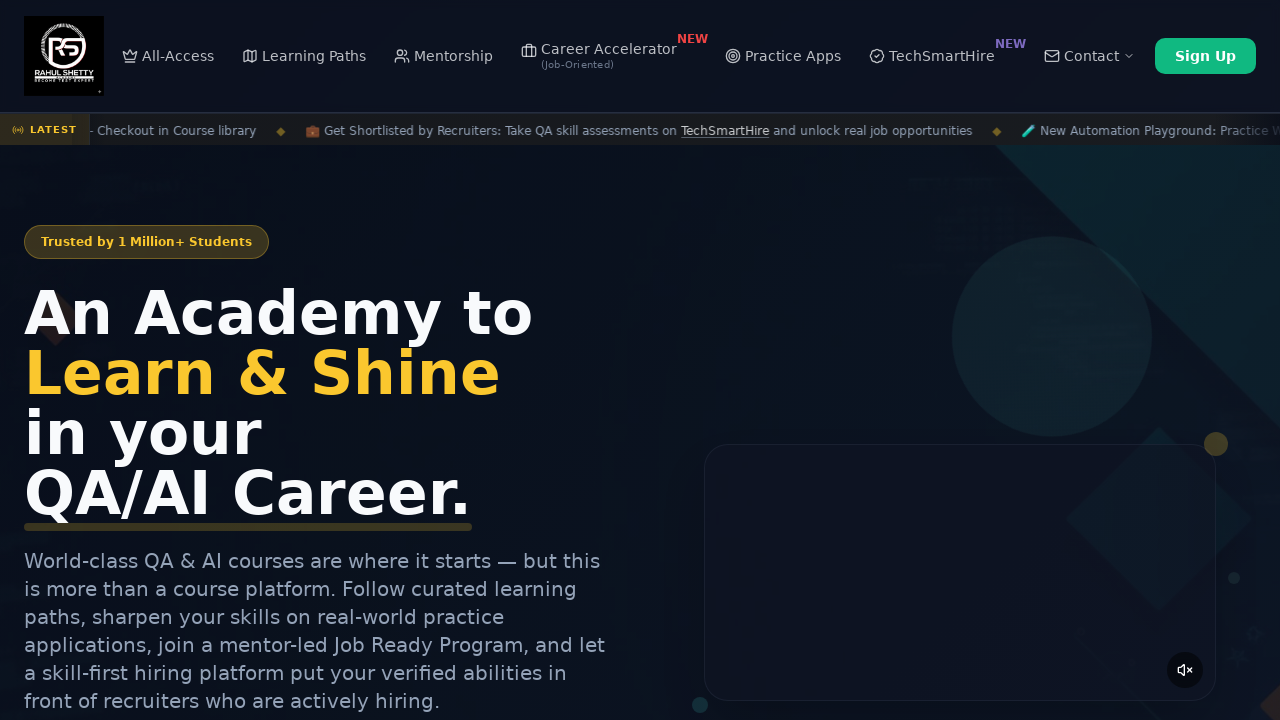

Waited for page to reach networkidle load state
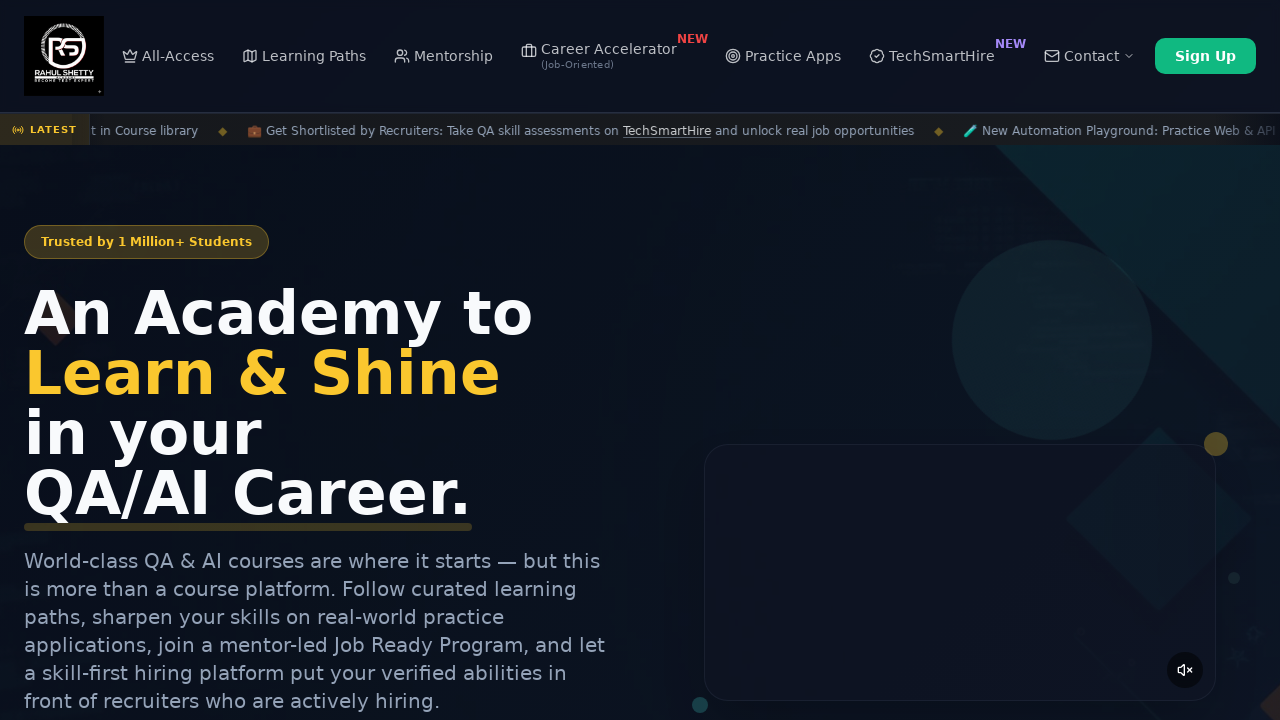

Retrieved page title: Rahul Shetty Academy | QA Automation, Playwright, AI Testing & Online Training
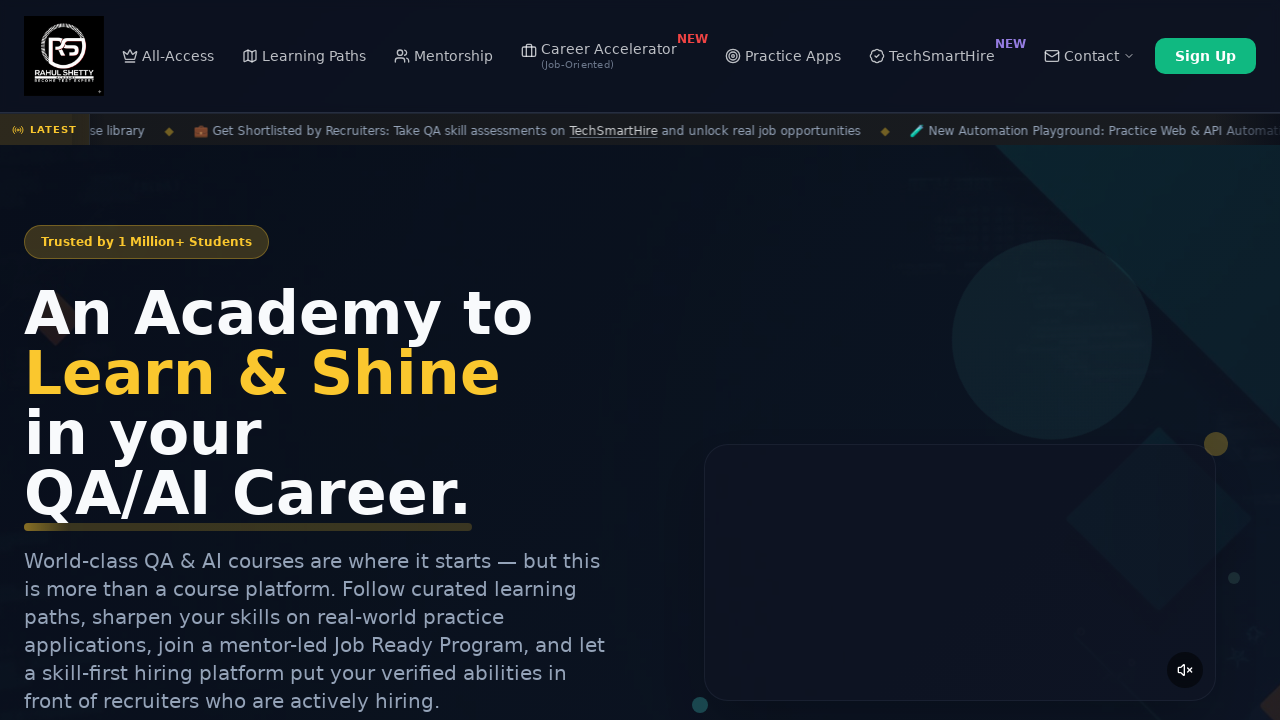

Retrieved current URL: https://rahulshettyacademy.com/
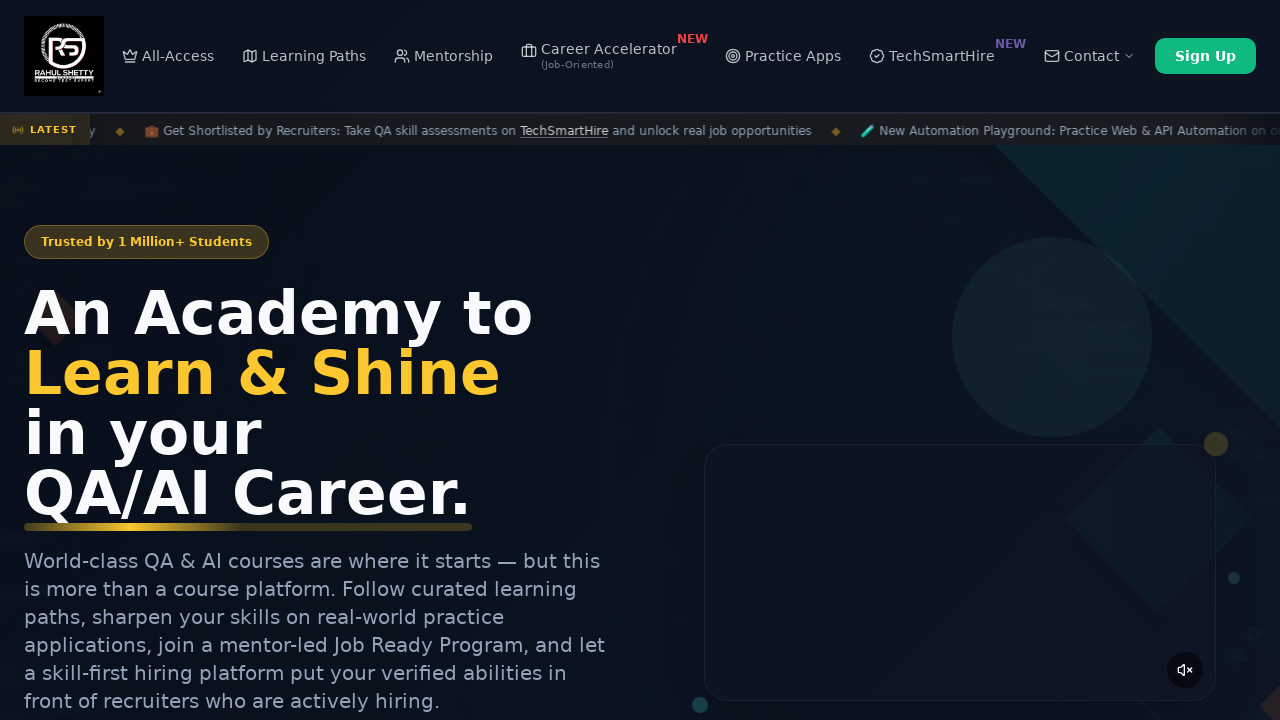

Verified that current URL matches expected Rahul Shetty Academy URL
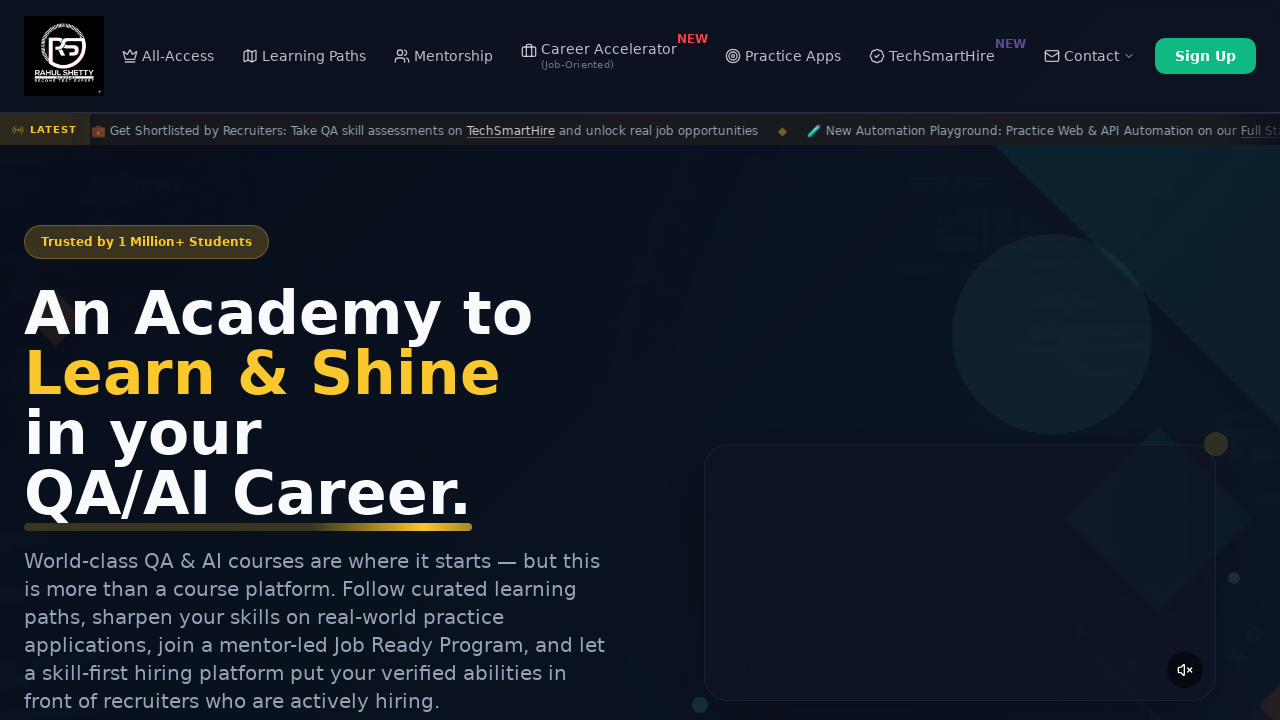

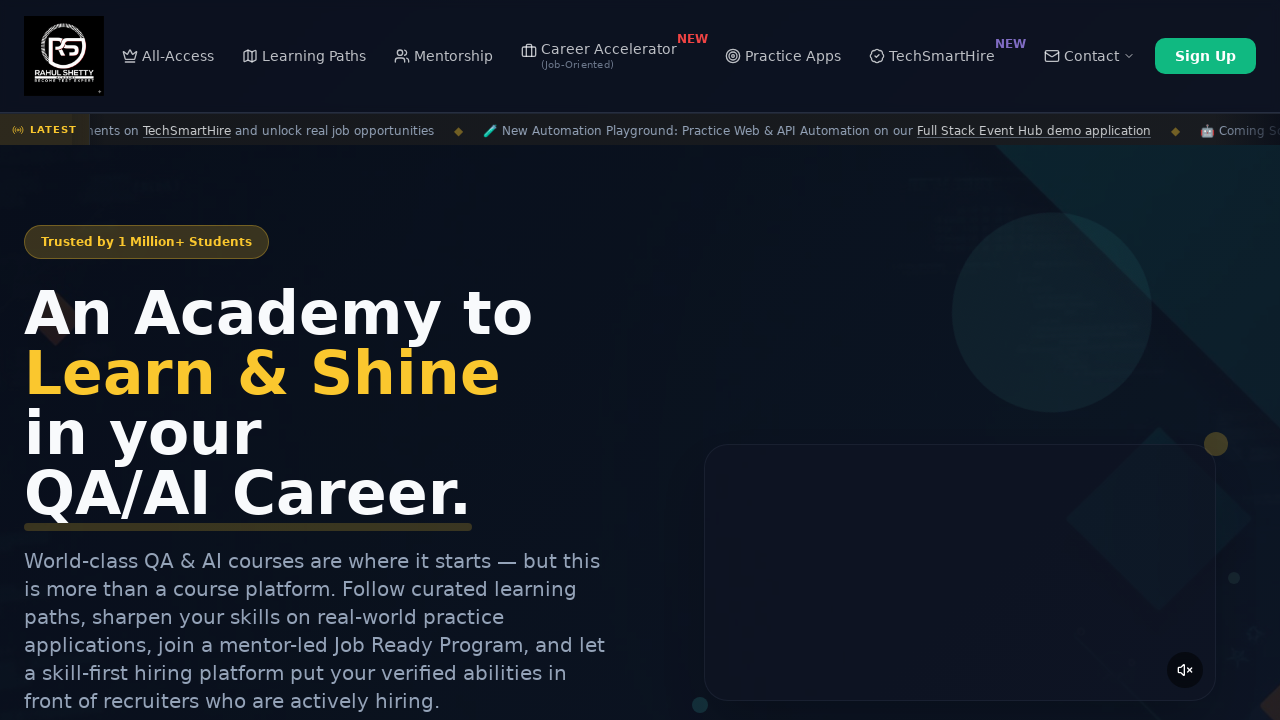